Tests Bootstrap dropdown with header by clicking the dropdown button and selecting CSS option

Starting URL: https://www.w3schools.com/bootstrap/bootstrap_dropdowns.asp

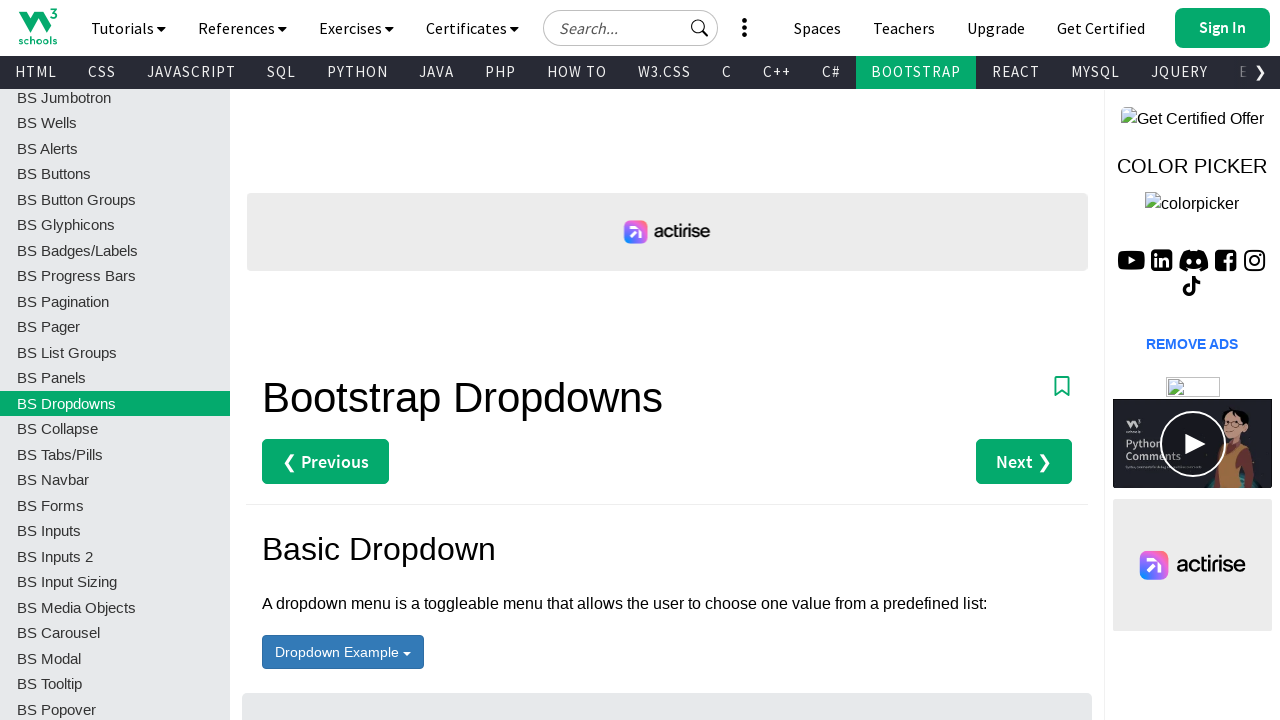

Clicked the second dropdown button to open Bootstrap dropdown menu at (368, 360) on (//button[@type='button'])[2]
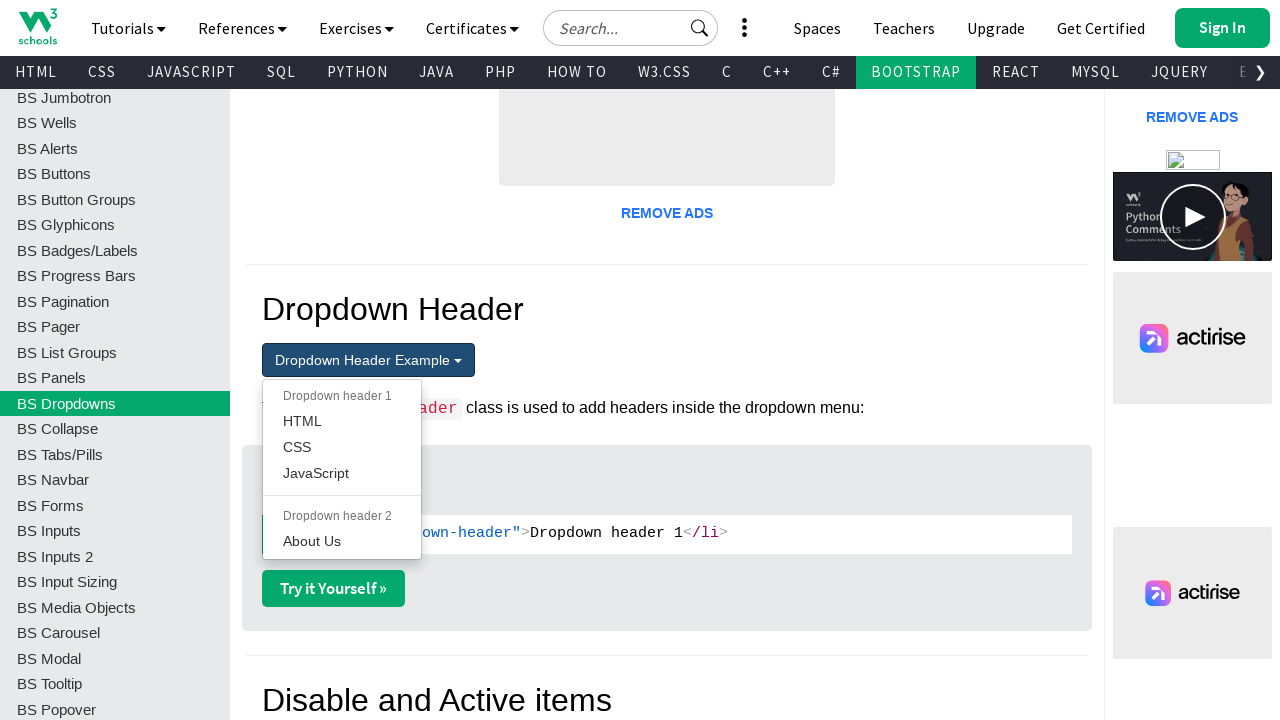

Selected CSS option from the dropdown menu at (342, 447) on (//a[text()='CSS'])[3]
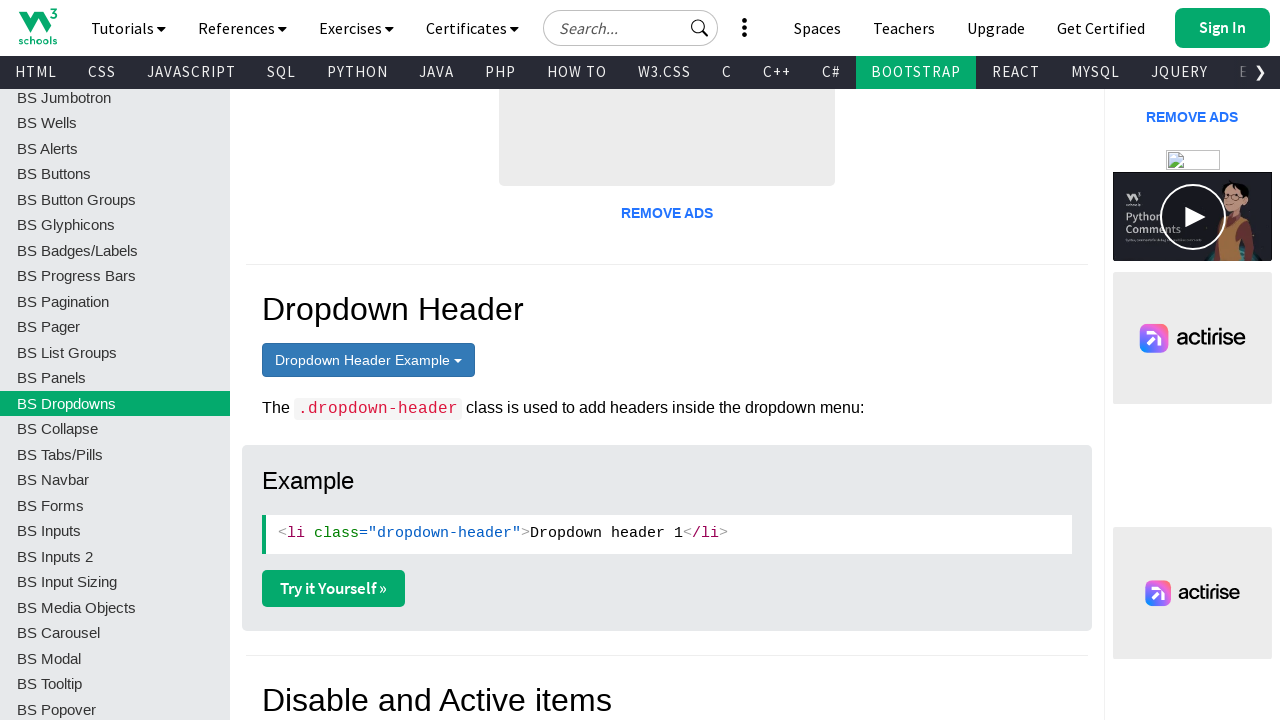

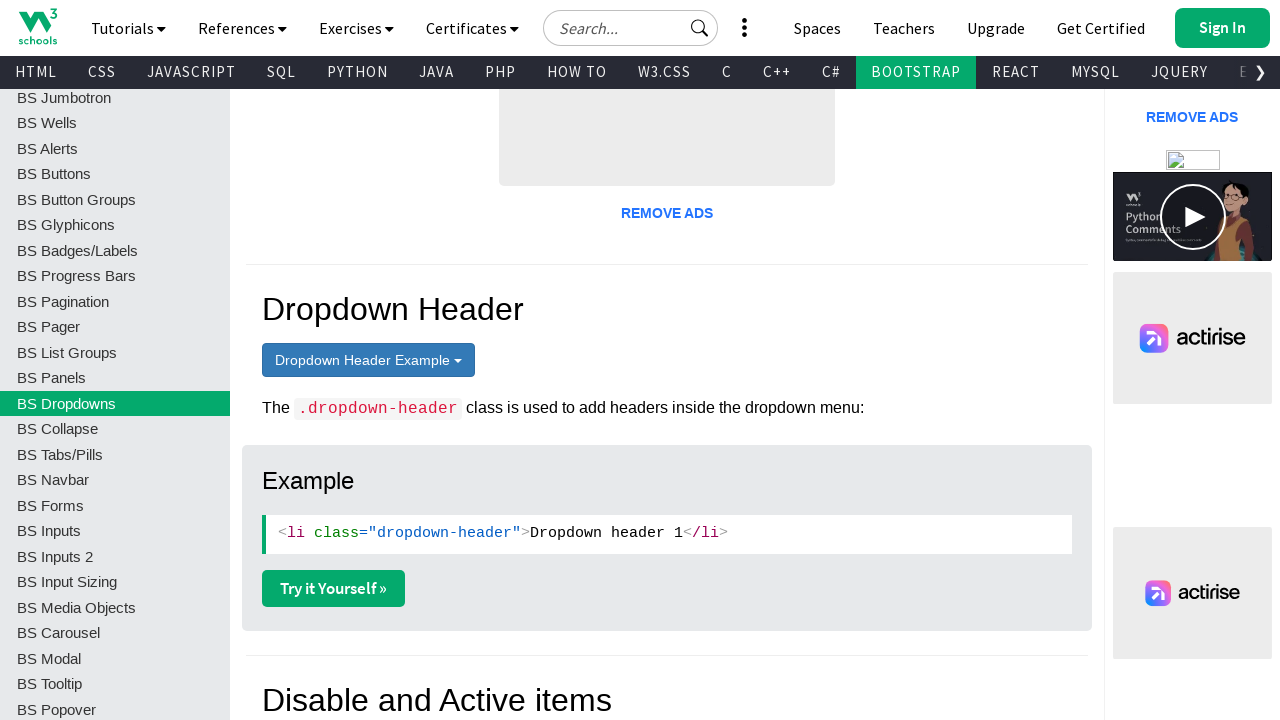